Tests that the counter displays the current number of todo items

Starting URL: https://demo.playwright.dev/todomvc

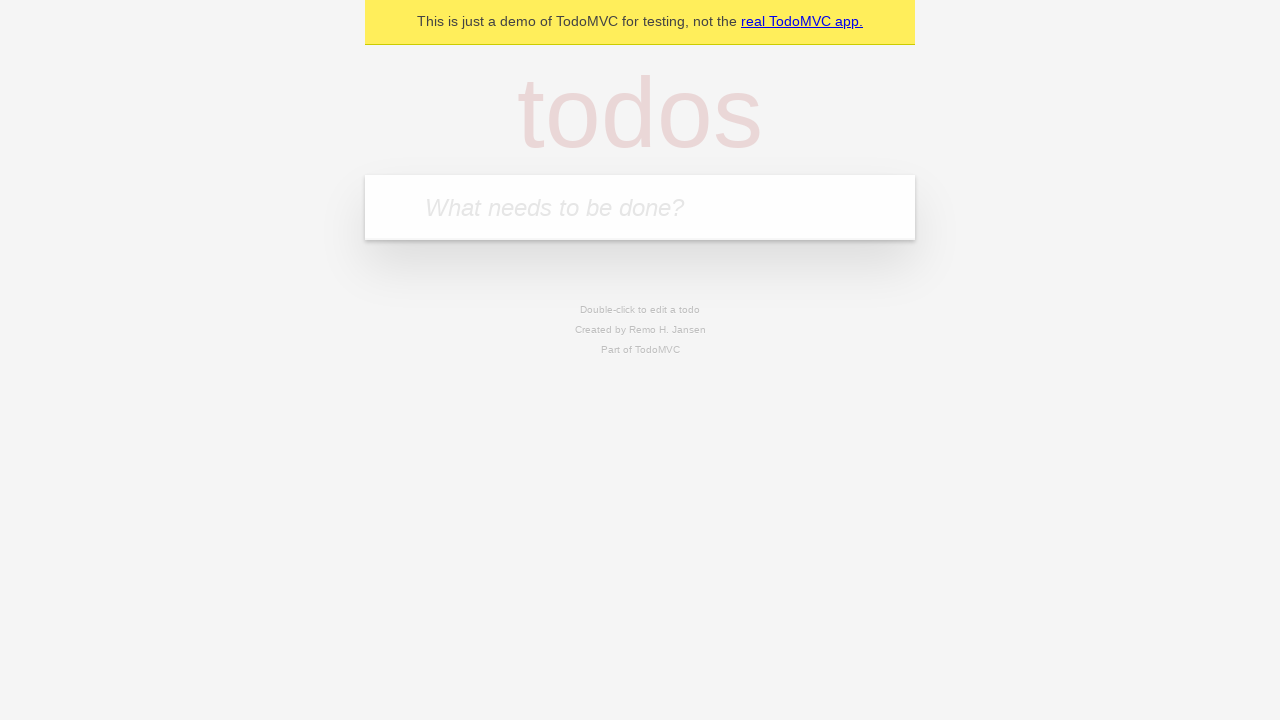

Located the todo input field
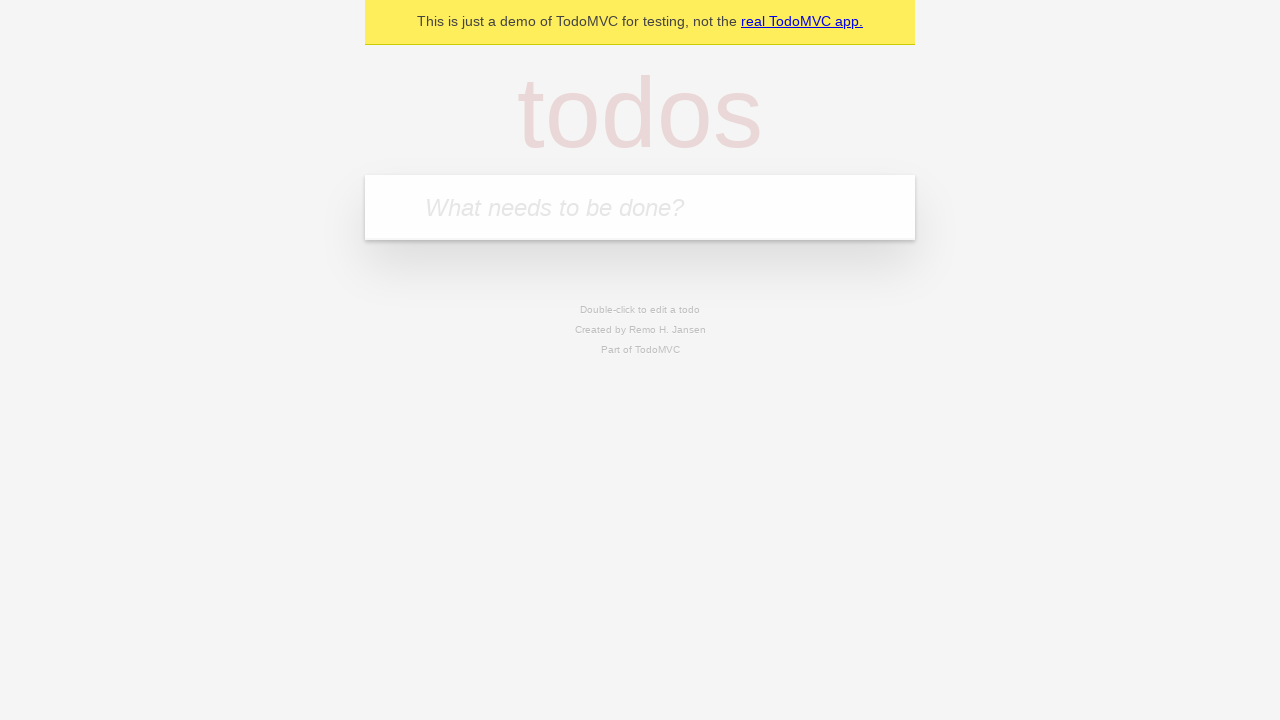

Filled first todo with 'buy some cheese' on internal:attr=[placeholder="What needs to be done?"i]
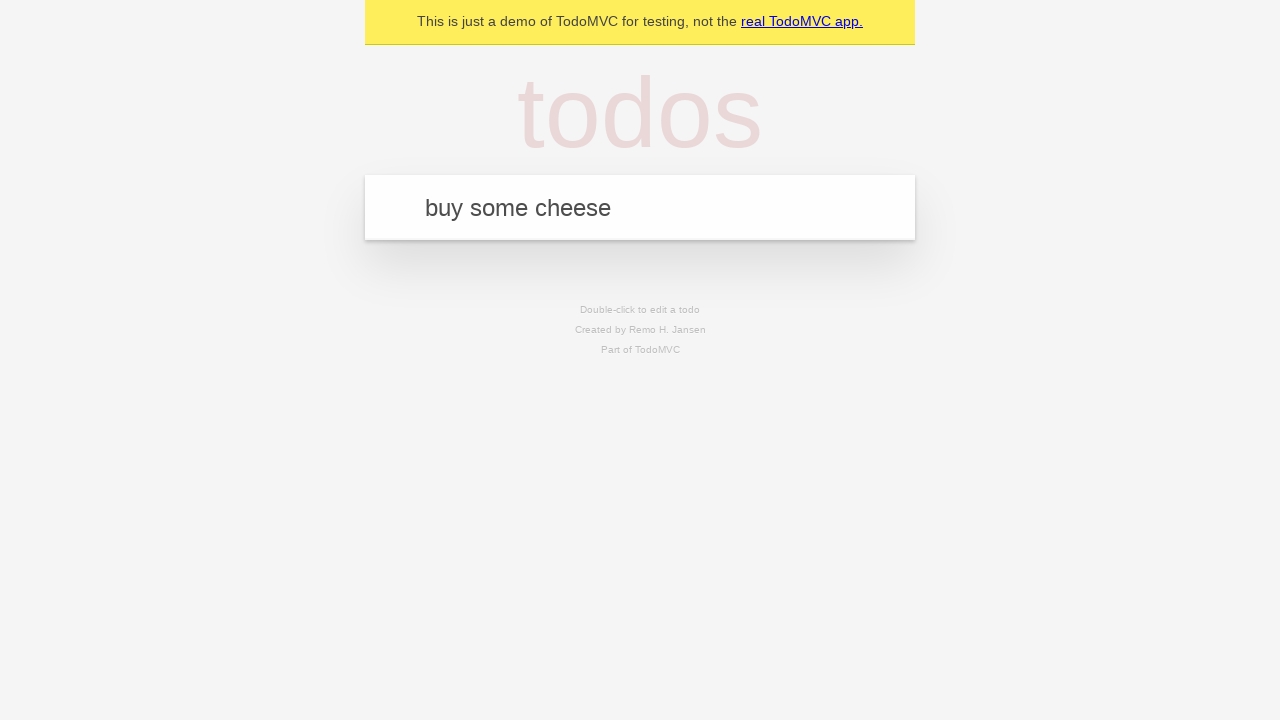

Pressed Enter to create first todo item on internal:attr=[placeholder="What needs to be done?"i]
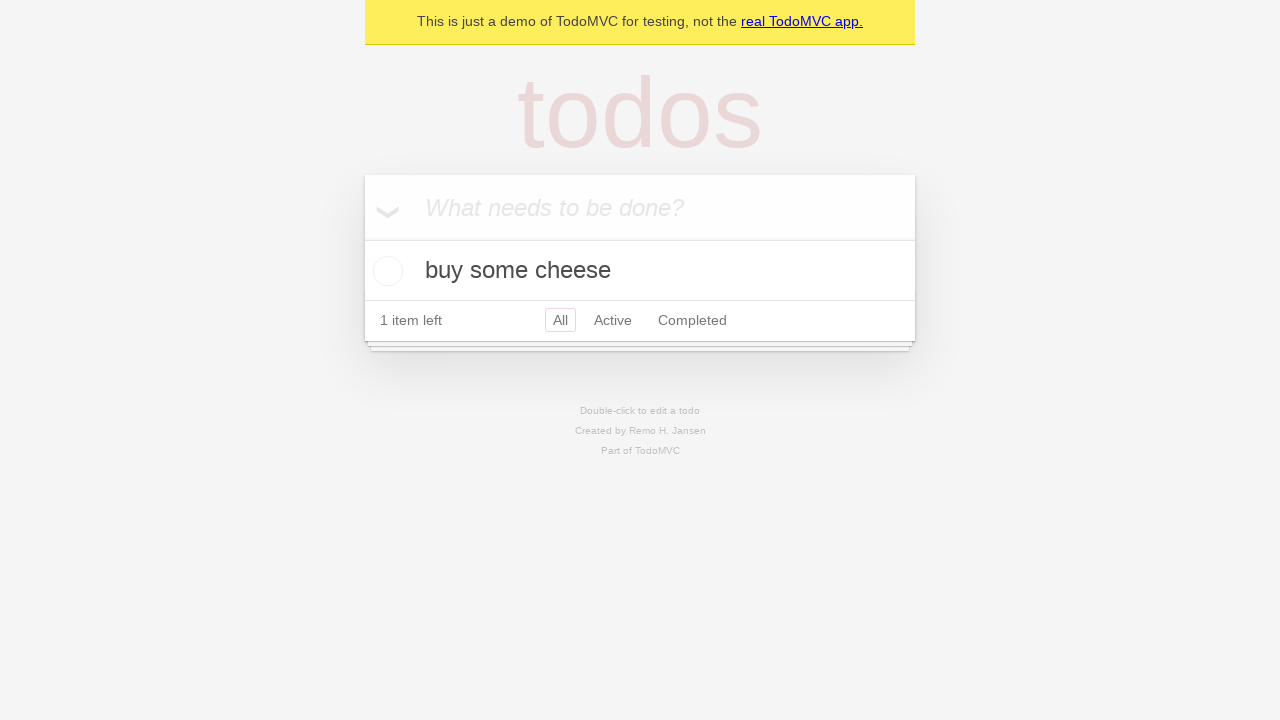

Todo count element appeared, showing 1 item
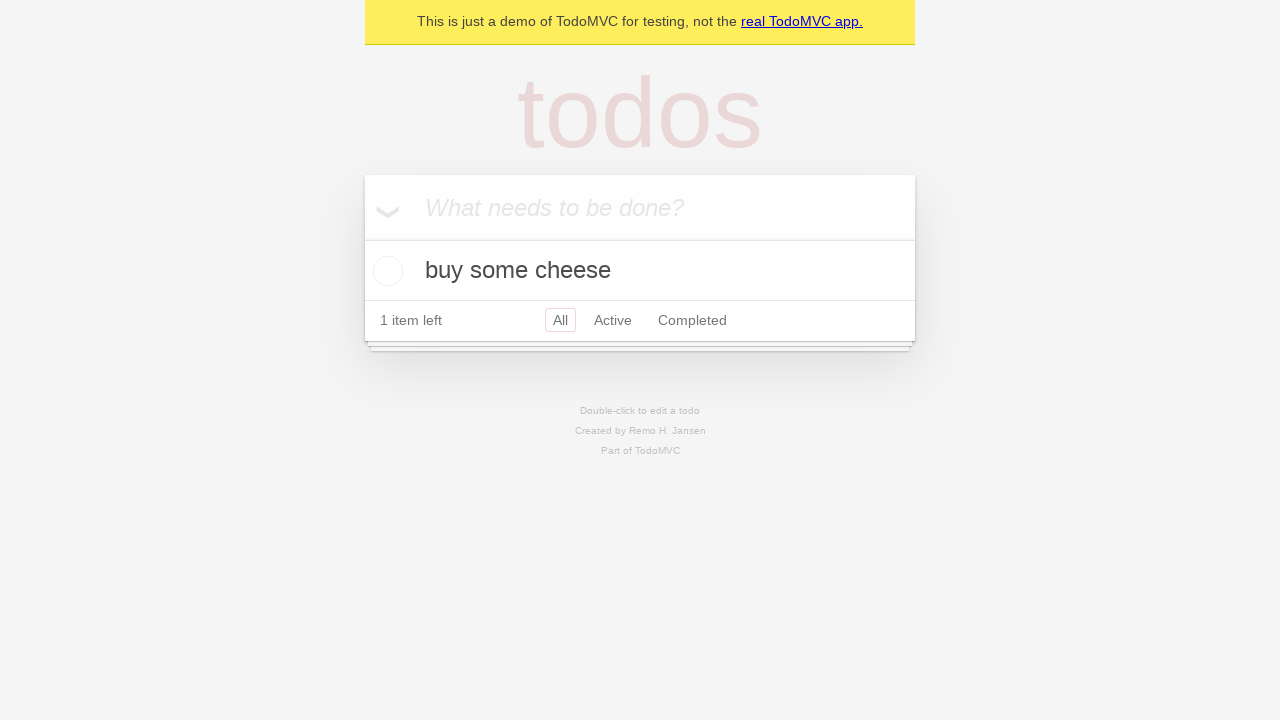

Filled second todo with 'feed the cat' on internal:attr=[placeholder="What needs to be done?"i]
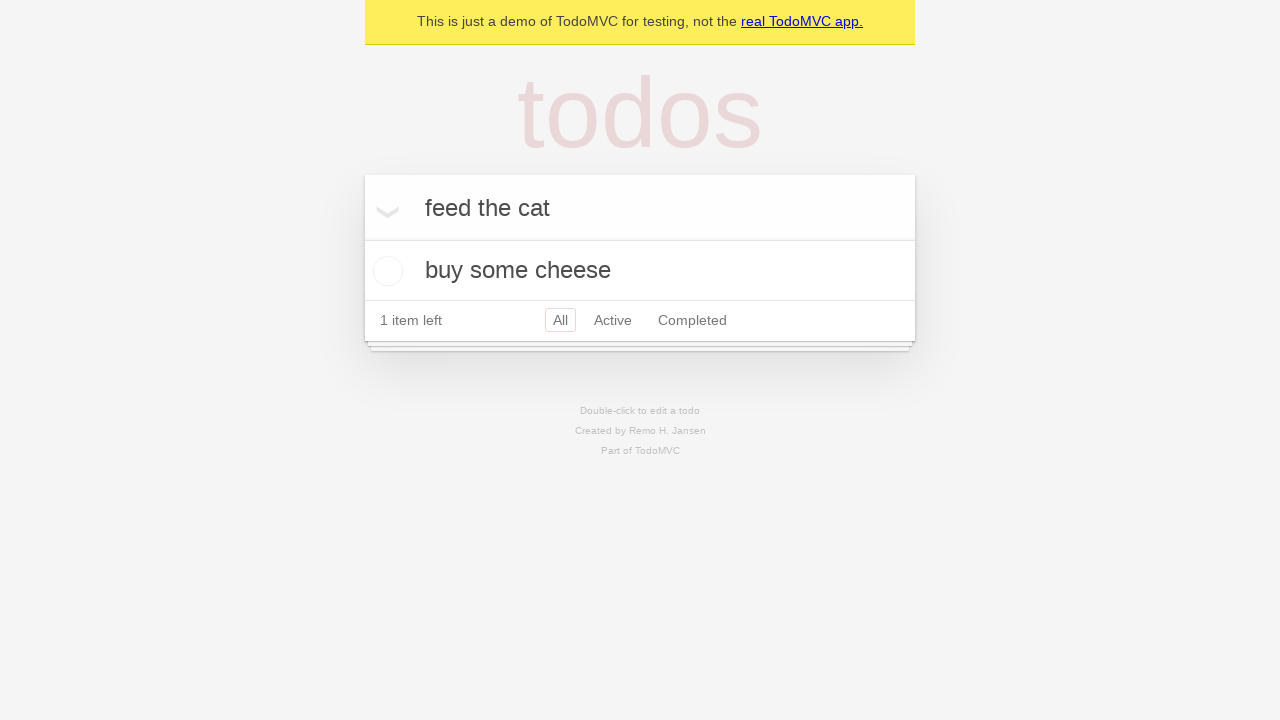

Pressed Enter to create second todo item on internal:attr=[placeholder="What needs to be done?"i]
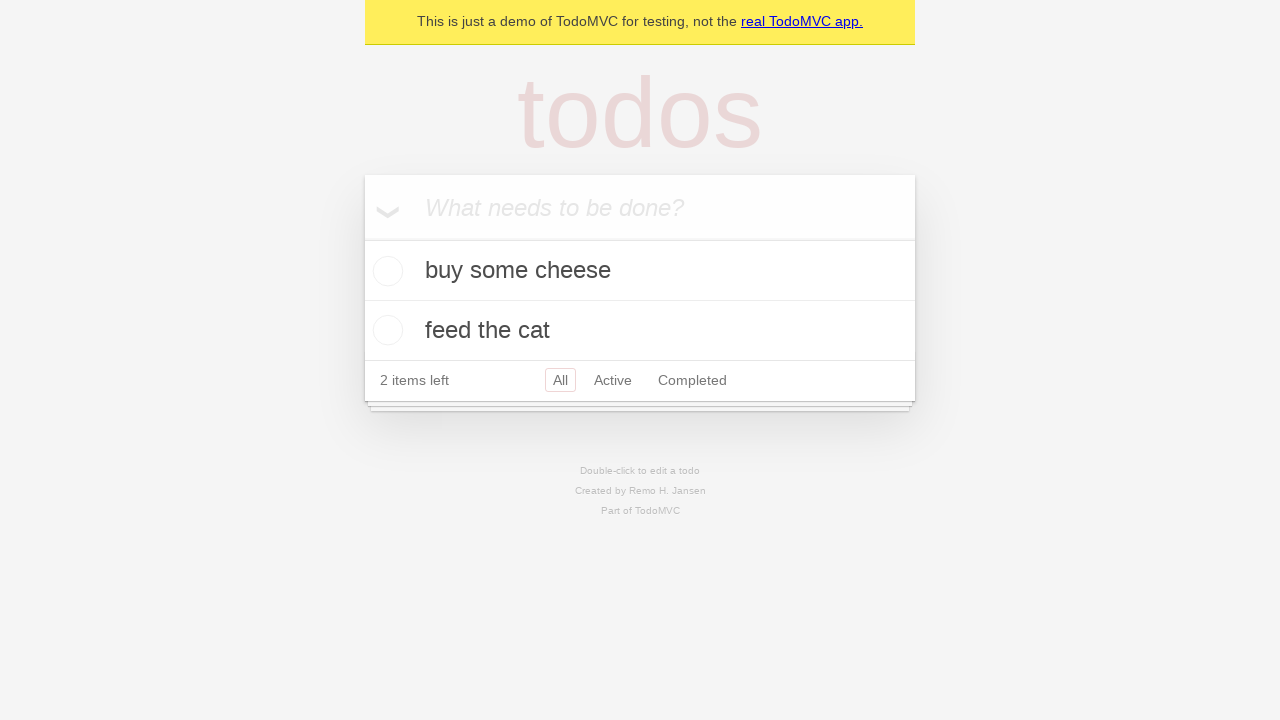

Second todo item appeared in the list
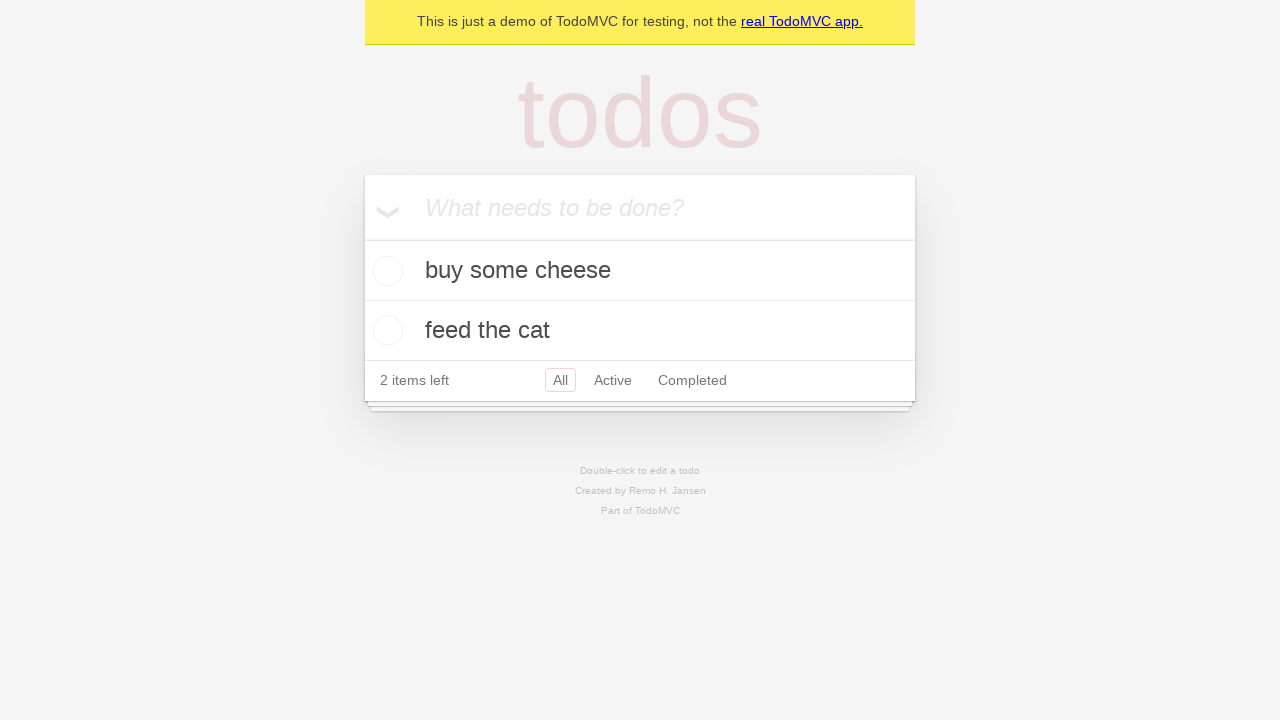

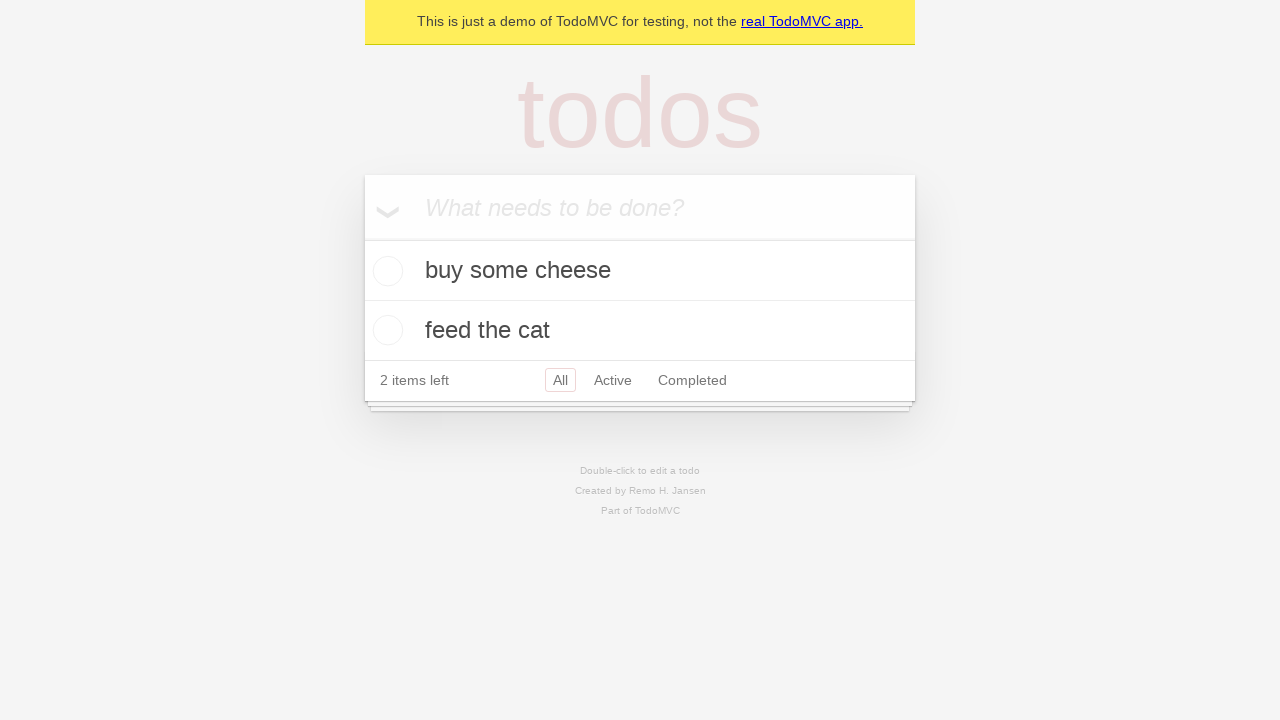